Tests dropdown/listbox functionality by navigating to a sample forms page, clicking on a dropdown element, and selecting options by index and visible text.

Starting URL: https://www.mycontactform.com/

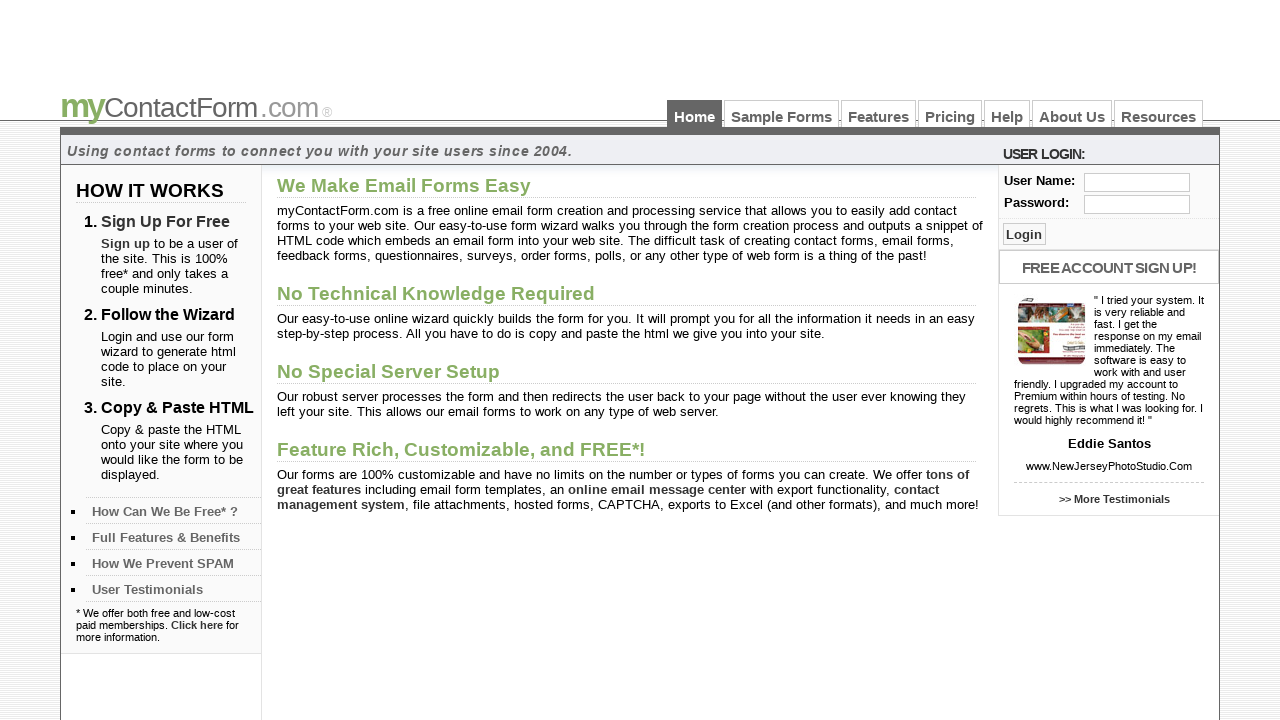

Clicked on 'Sample Forms' link at (782, 114) on text=Sample Forms
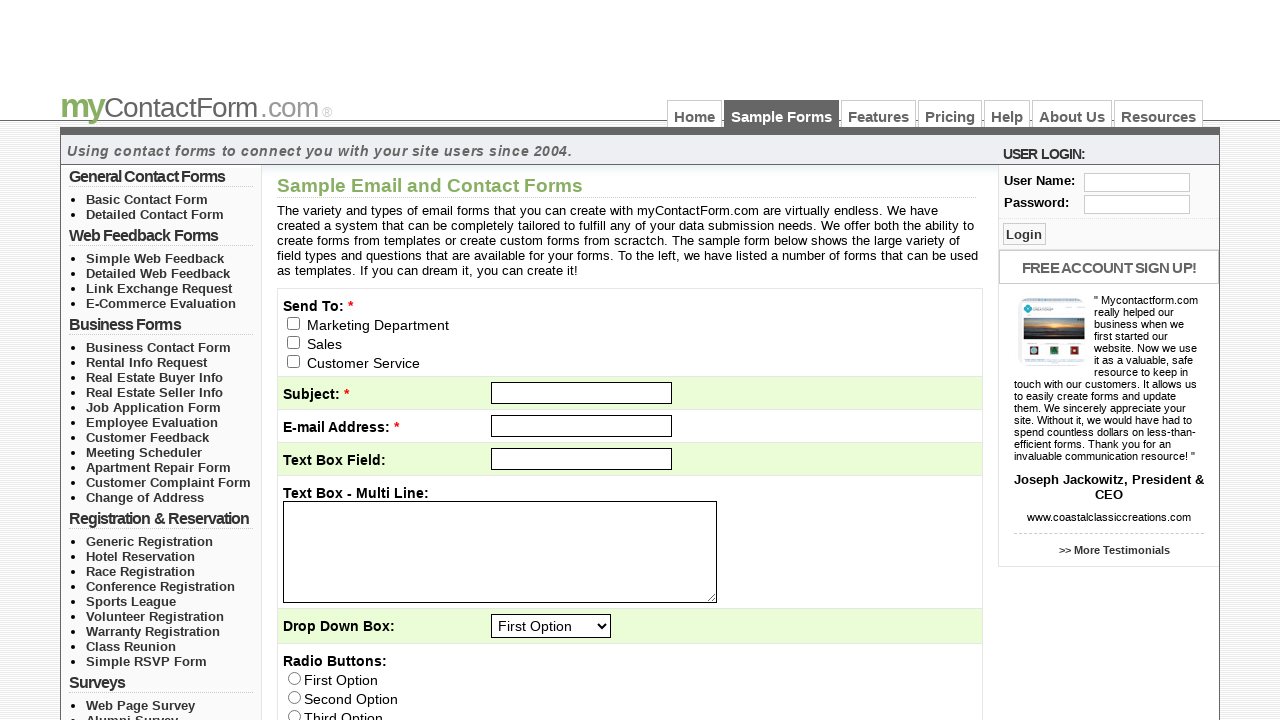

Dropdown element #q3 is now visible
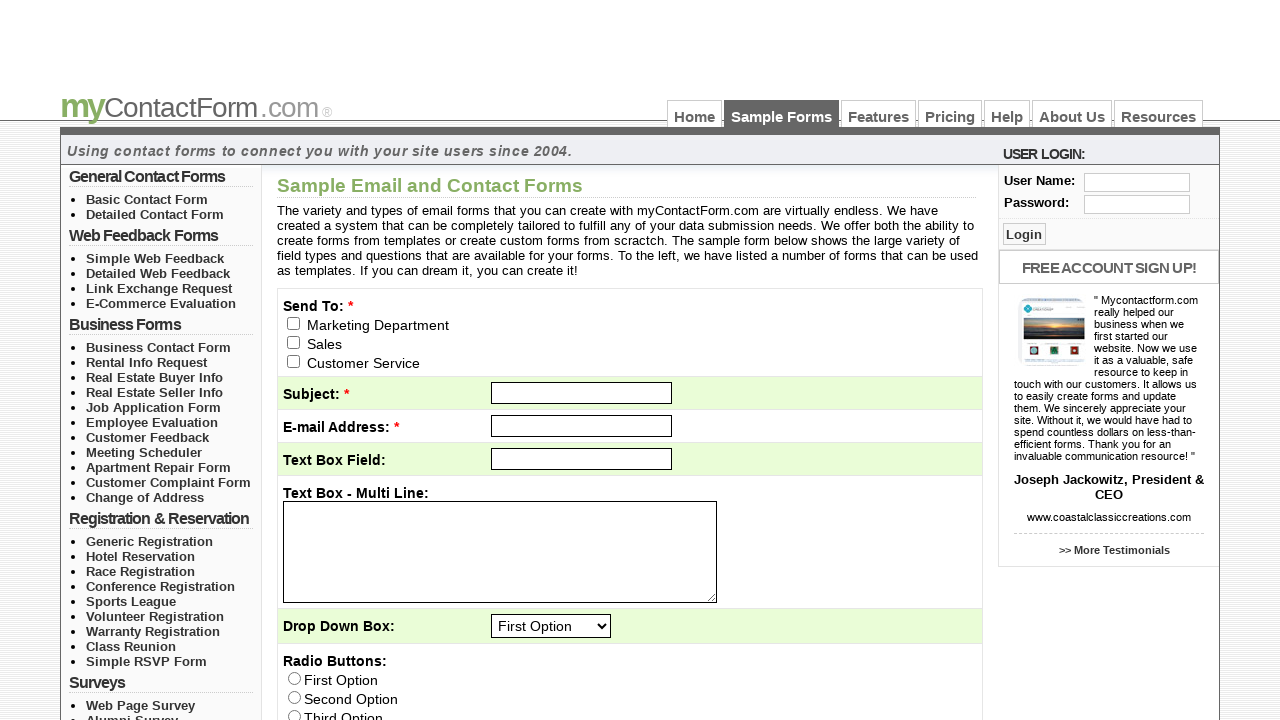

Clicked on dropdown #q3 to open it at (551, 626) on #q3
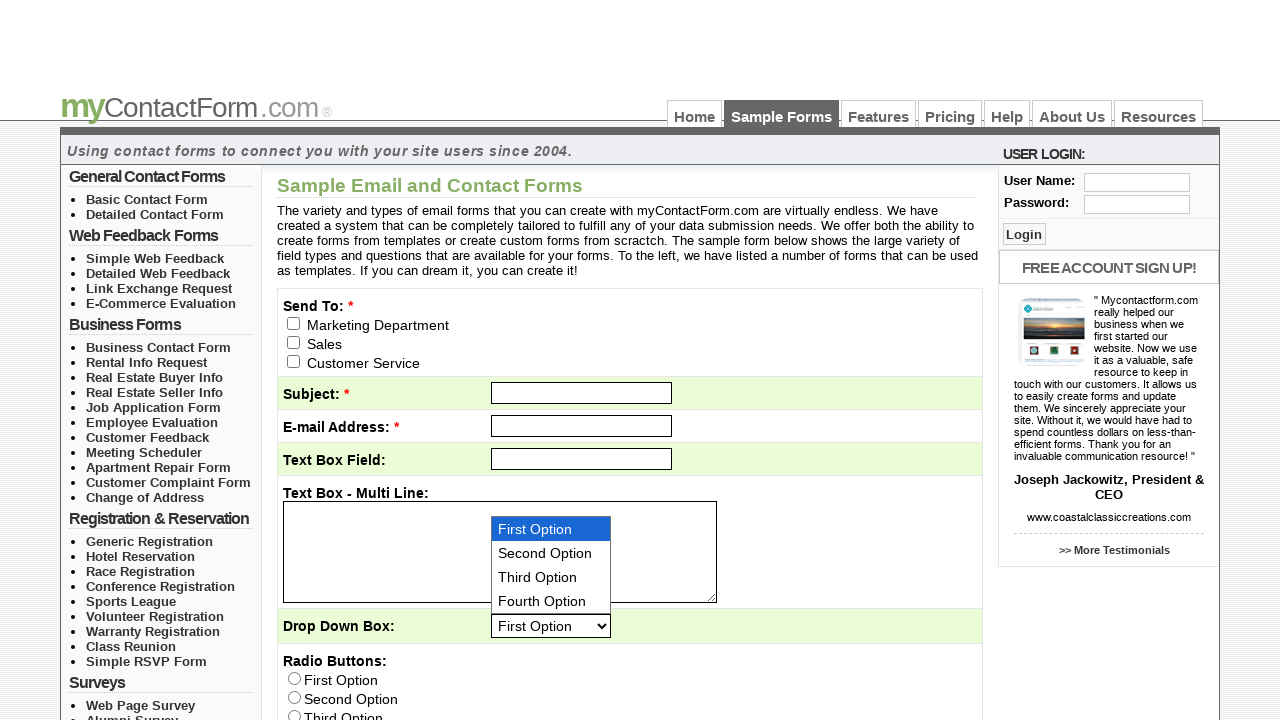

Selected dropdown option at index 1 (2nd item) on #q3
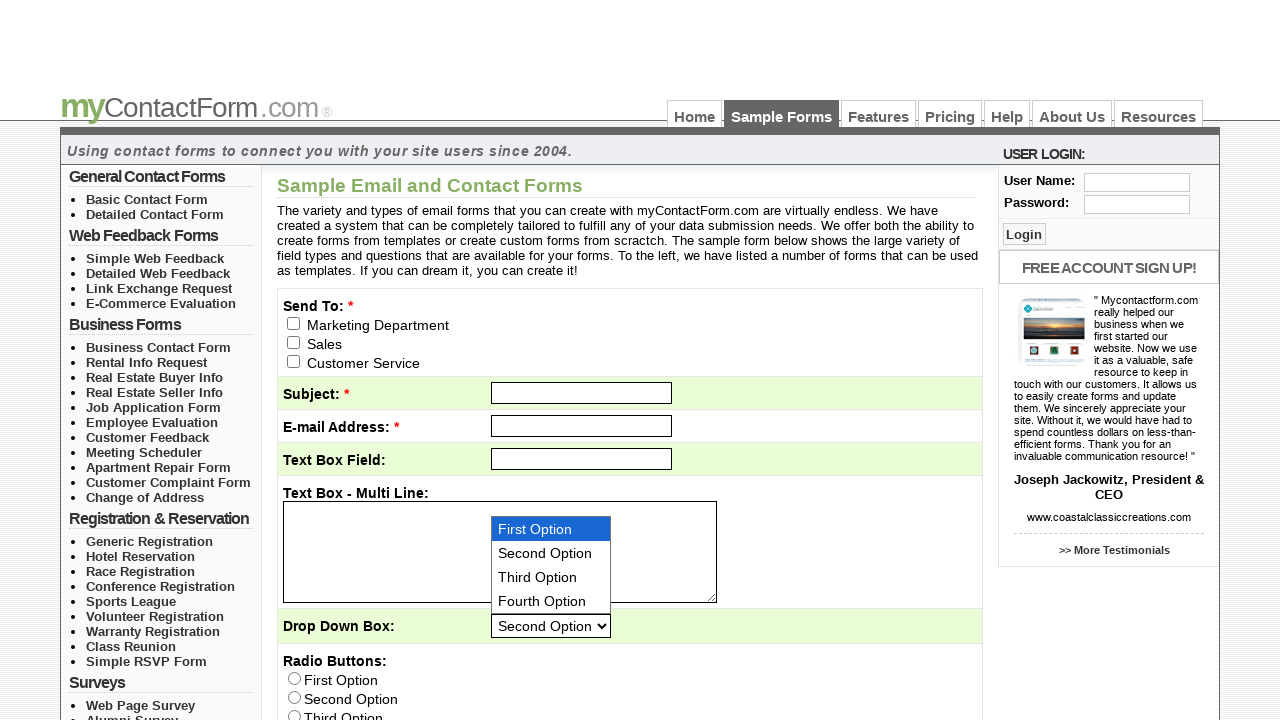

Selected dropdown option with visible text 'Fourth Option' on #q3
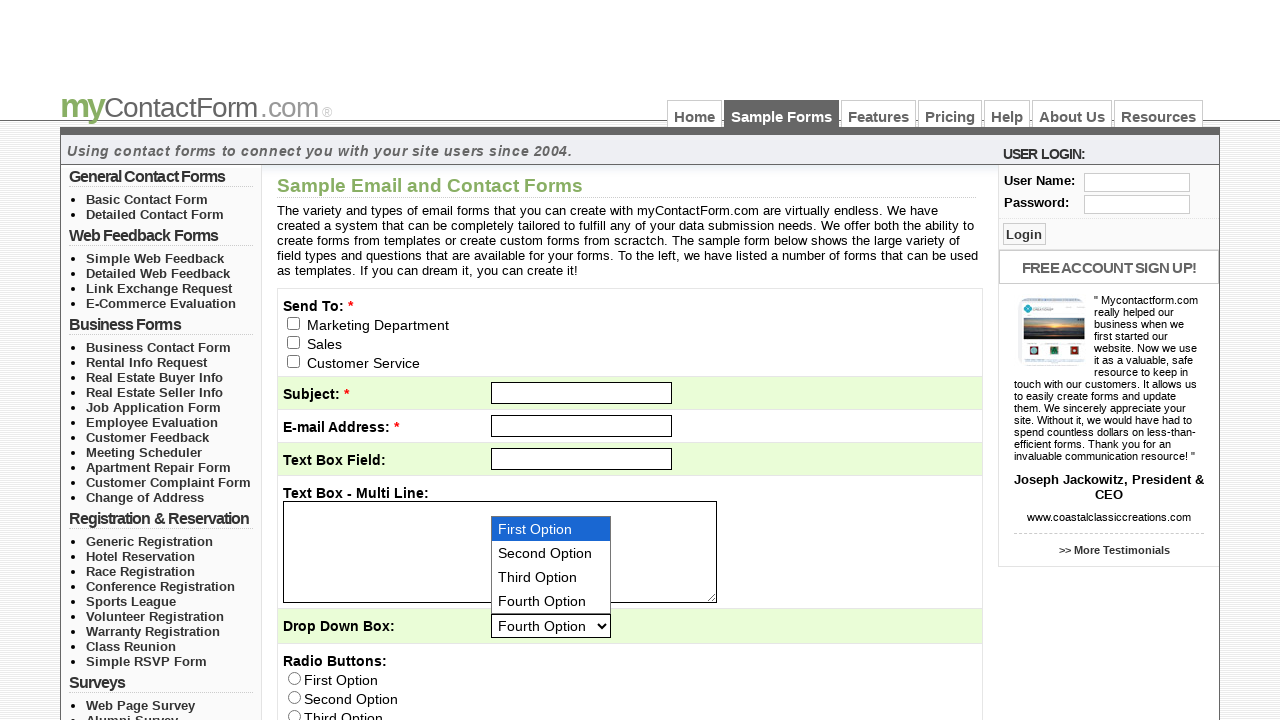

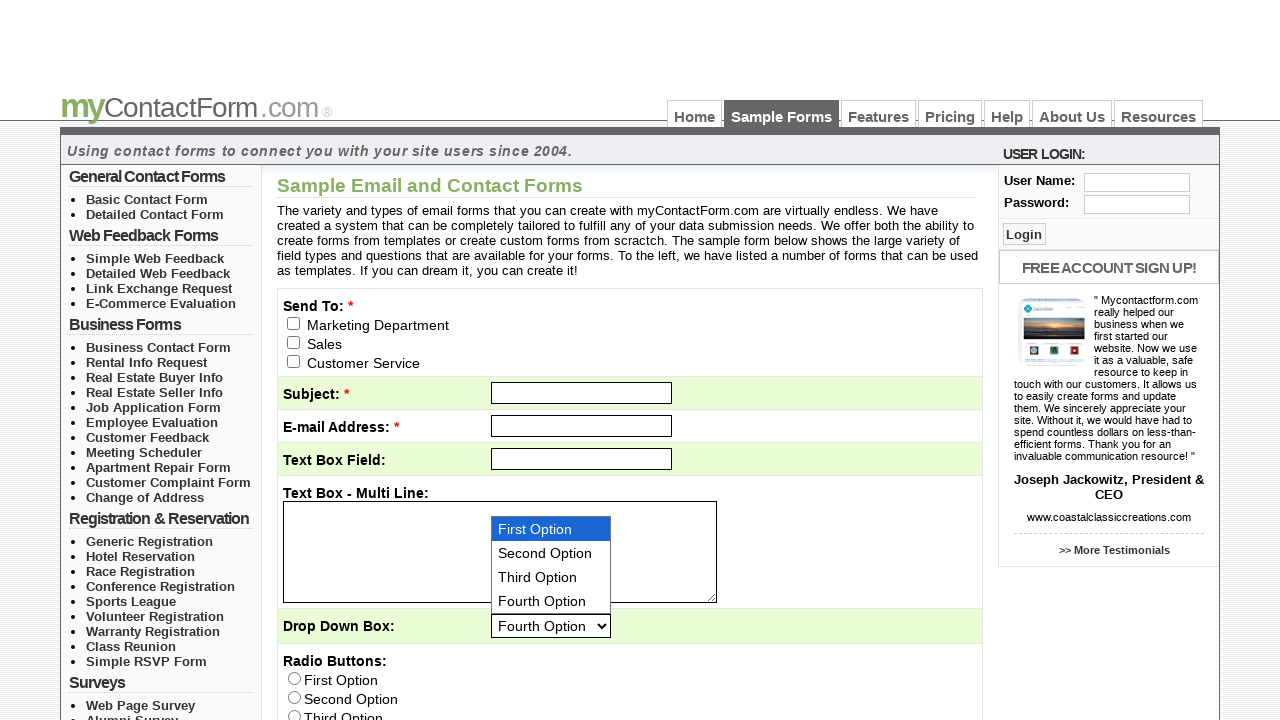